Tests finding social media elements near the footer panel on the login page

Starting URL: https://opensource-demo.orangehrmlive.com/

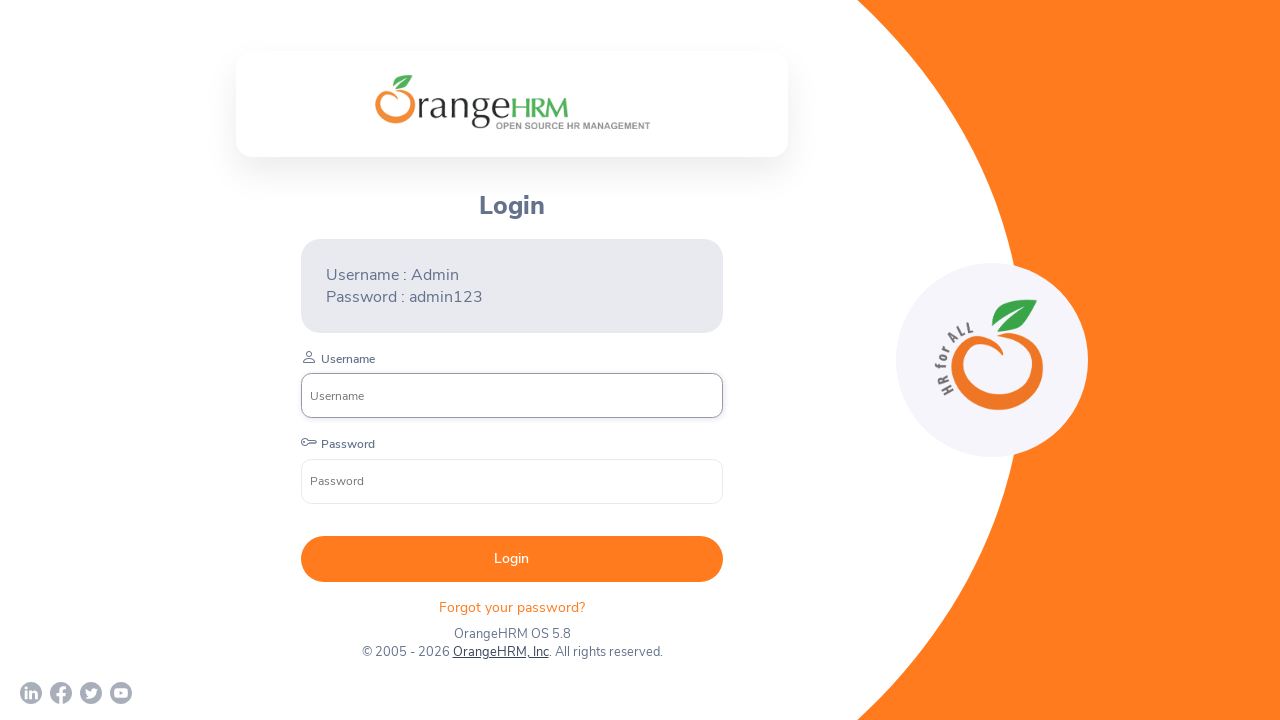

Waited for footer panel to be visible on login page
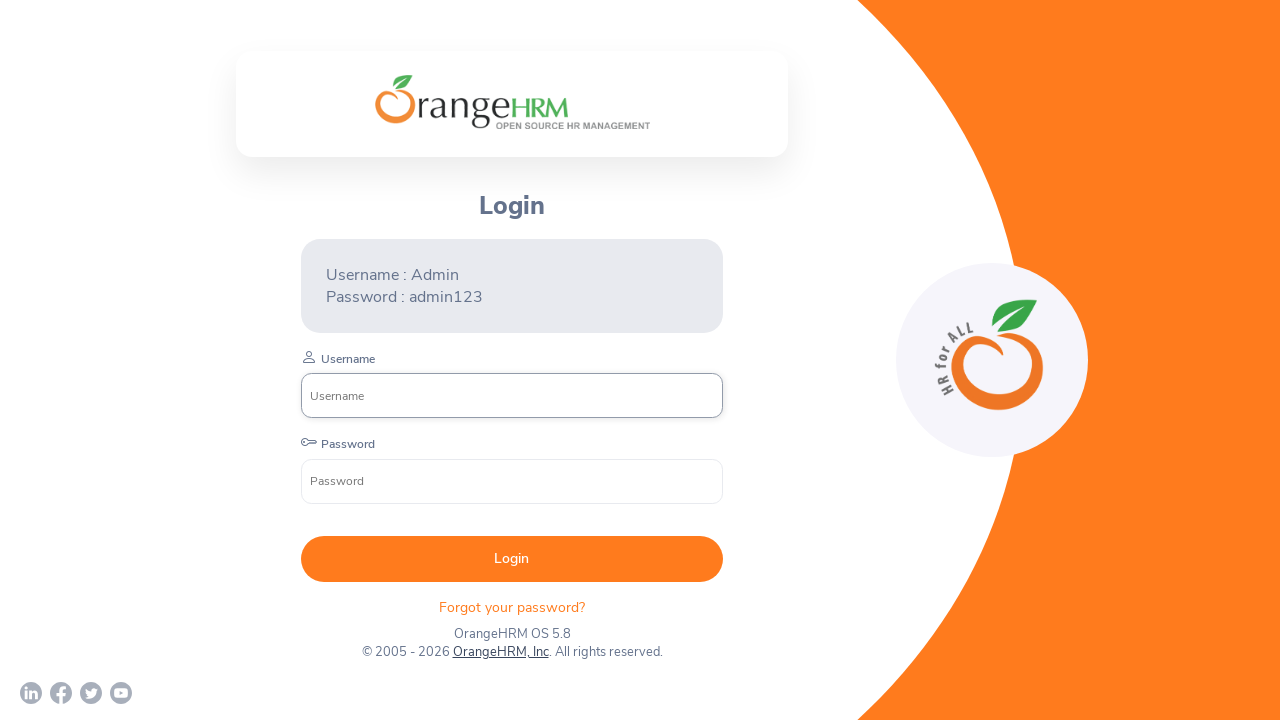

Located all social media elements in footer panel
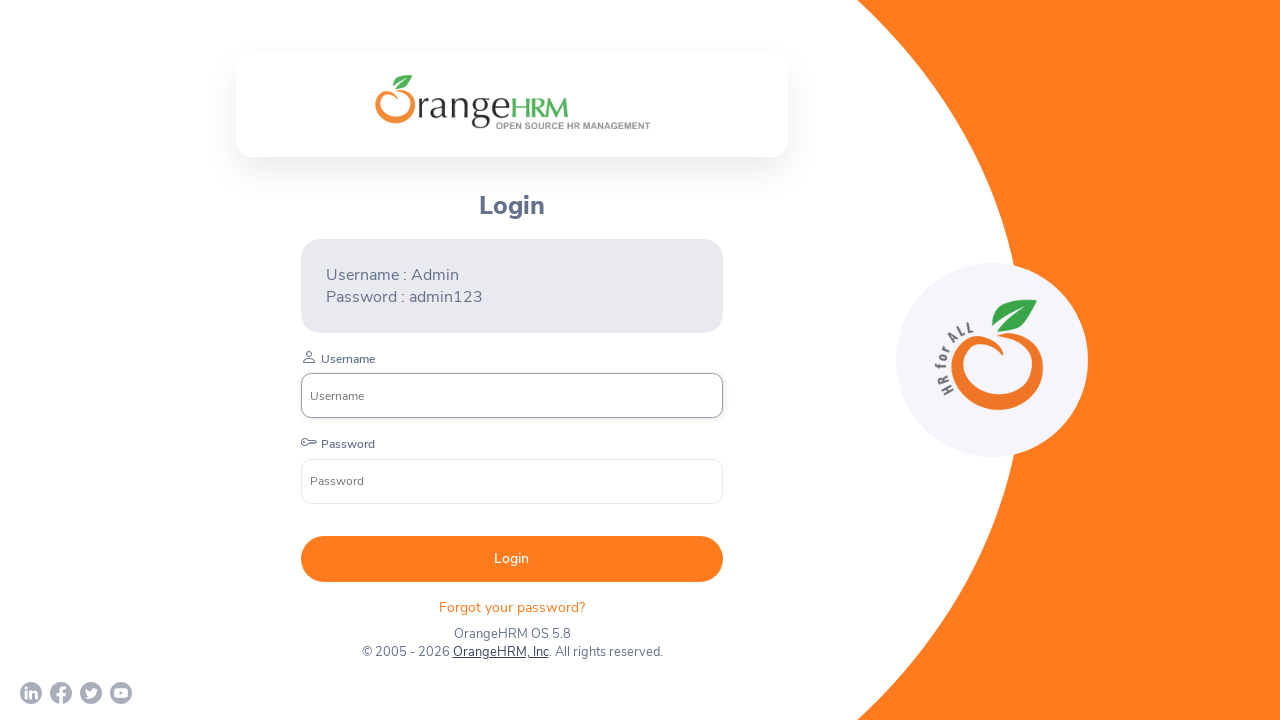

Verified social media element is visible
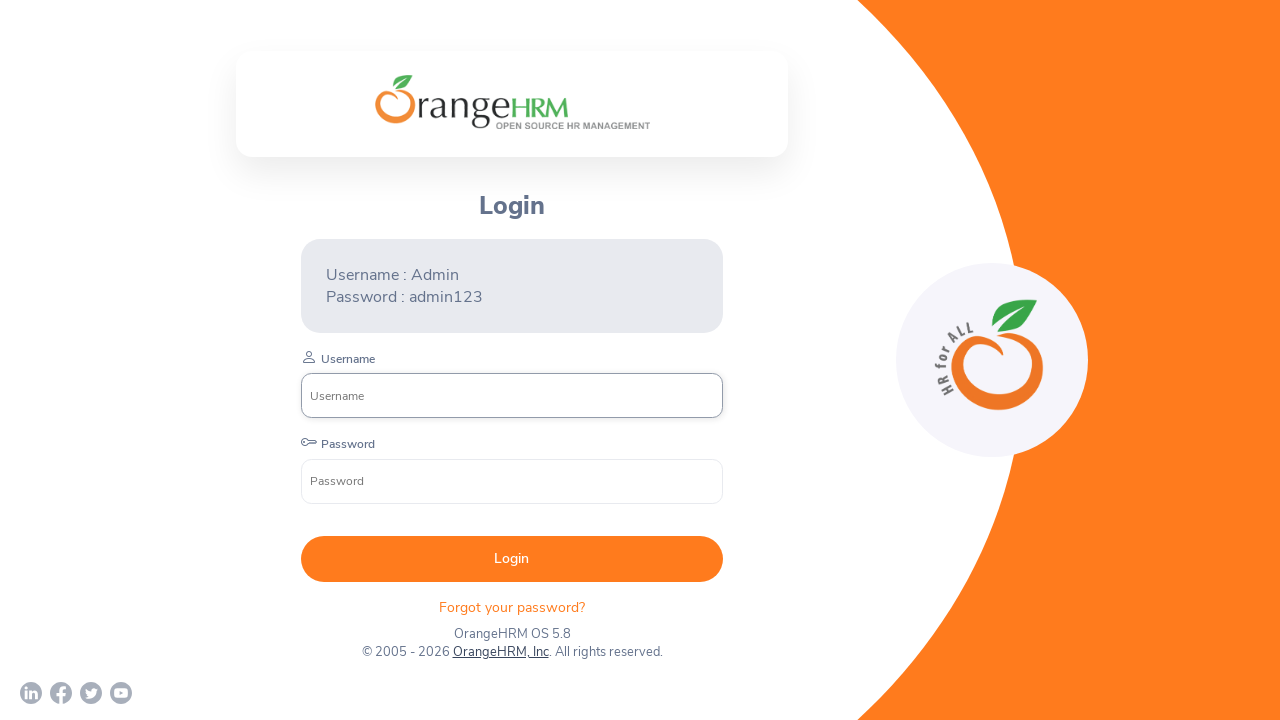

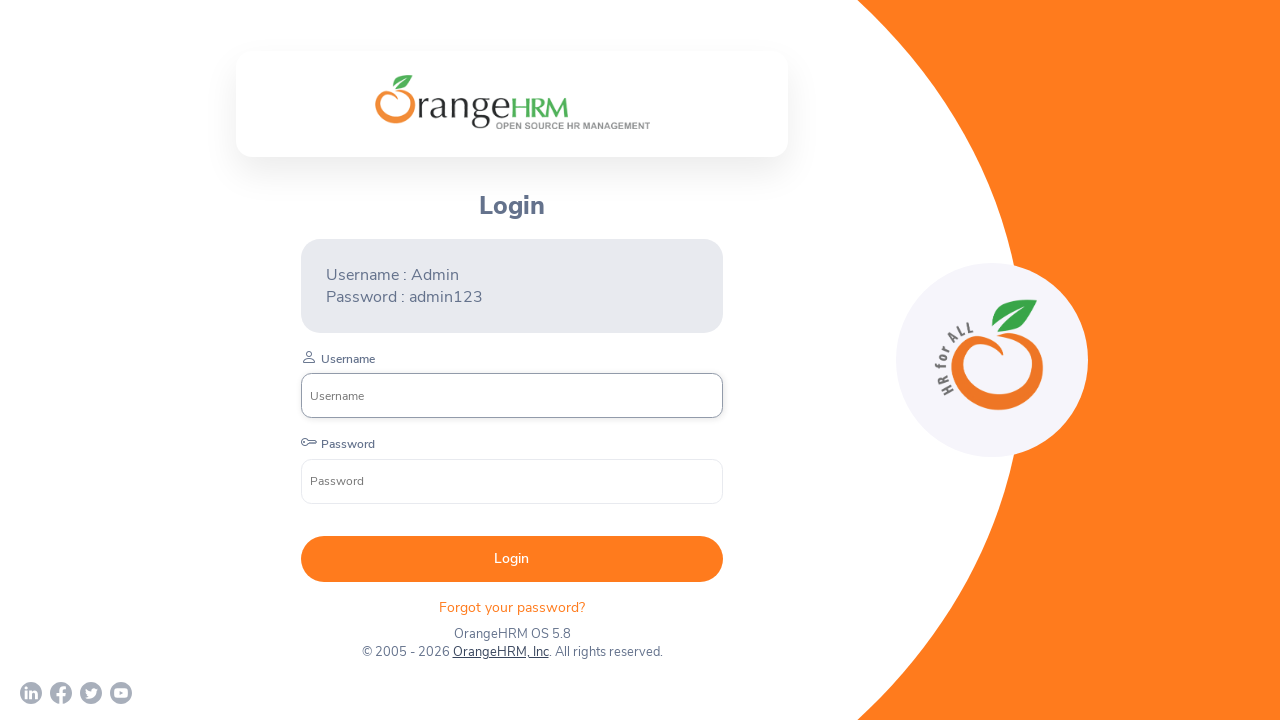